Tests click and hold action on a button element, holding the click for a period before releasing

Starting URL: https://demoqa.com/buttons

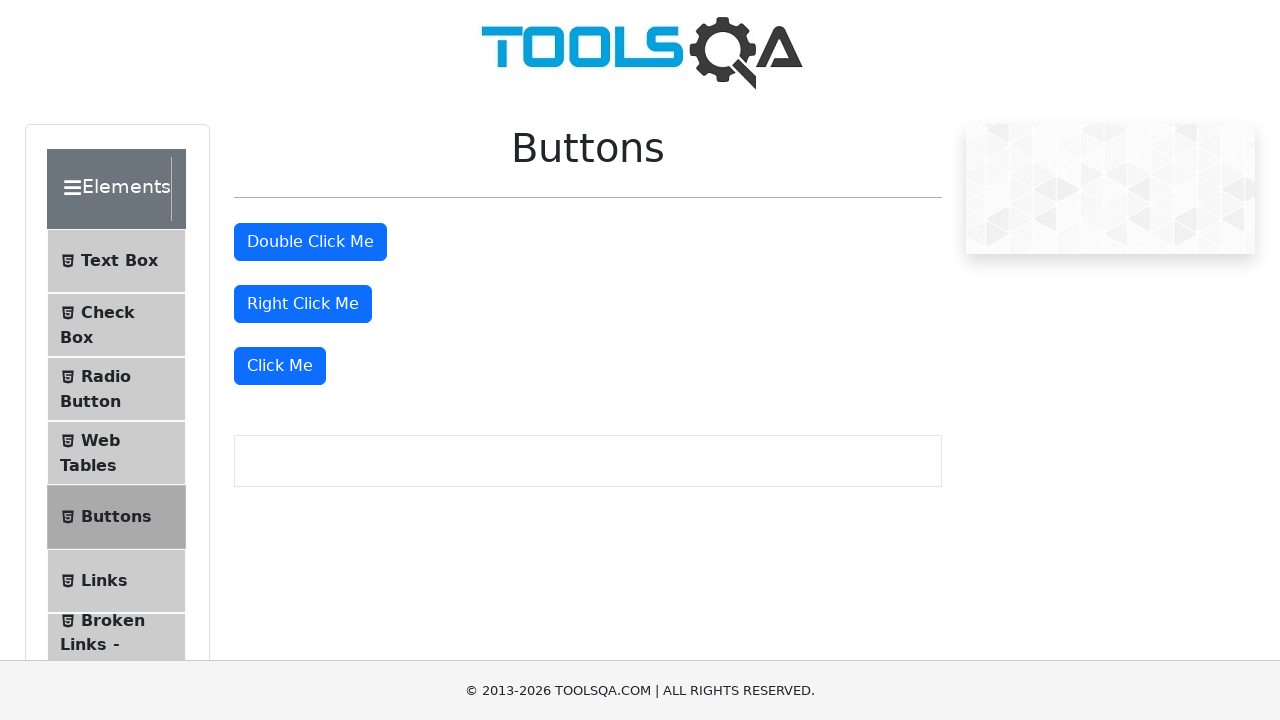

Located the 'Click Me' button element
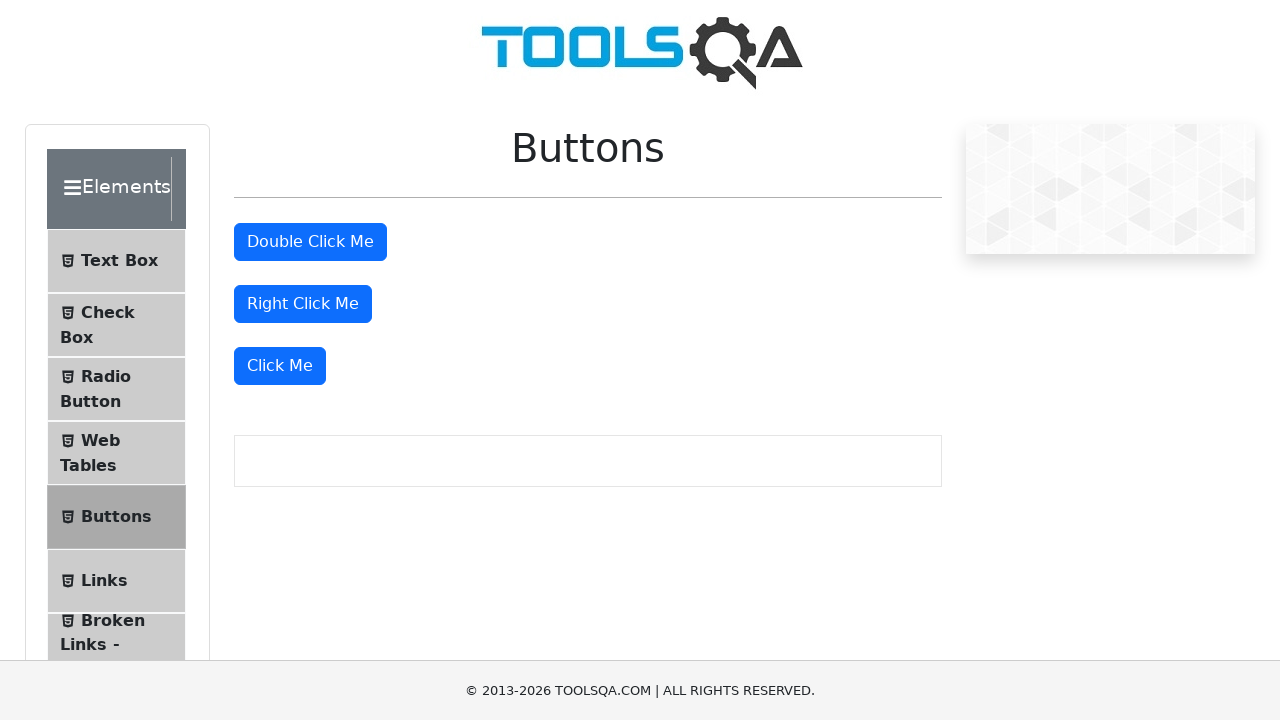

Hovered over the 'Click Me' button at (280, 366) on xpath=//button[.='Click Me']
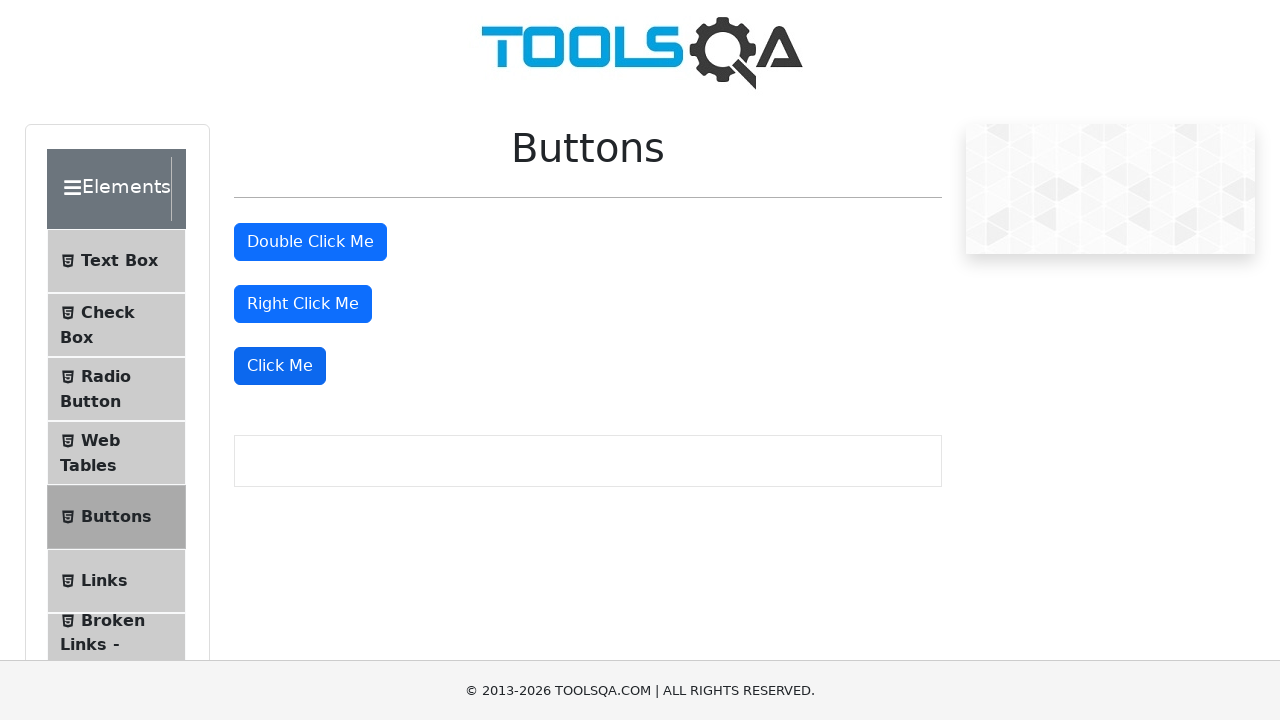

Pressed down mouse button on the 'Click Me' button at (280, 366)
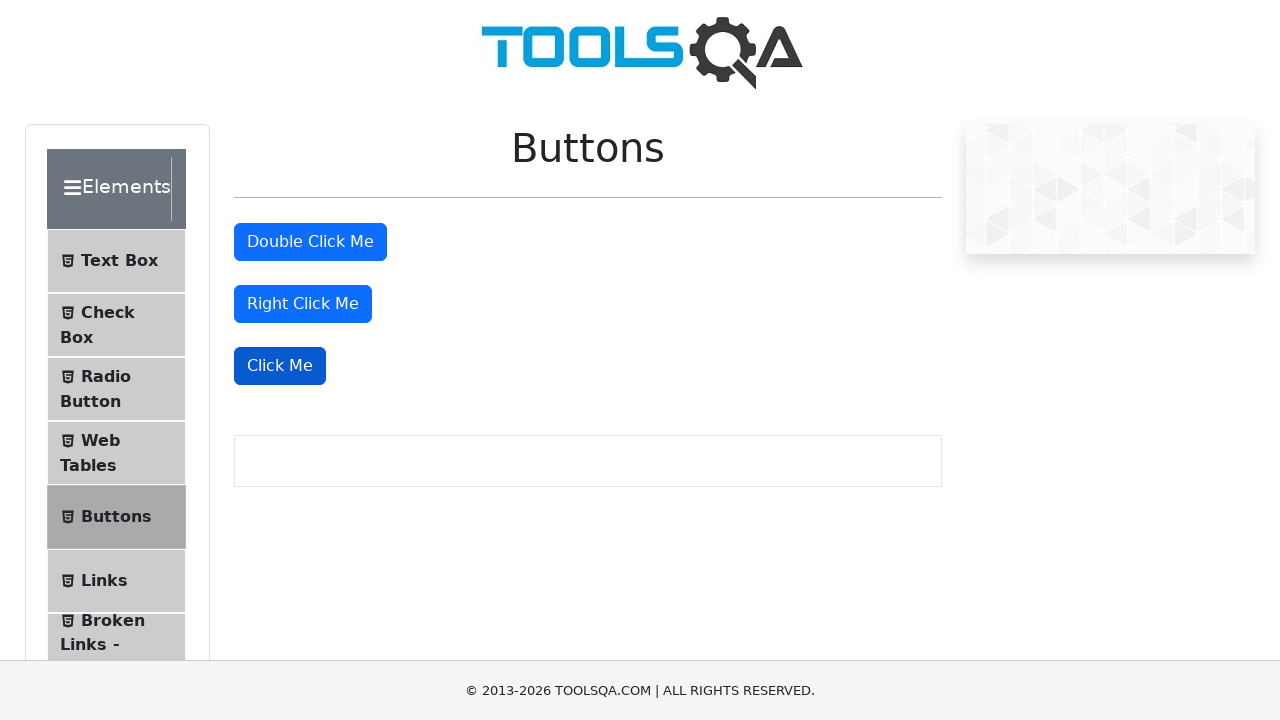

Held mouse button down for 2 seconds
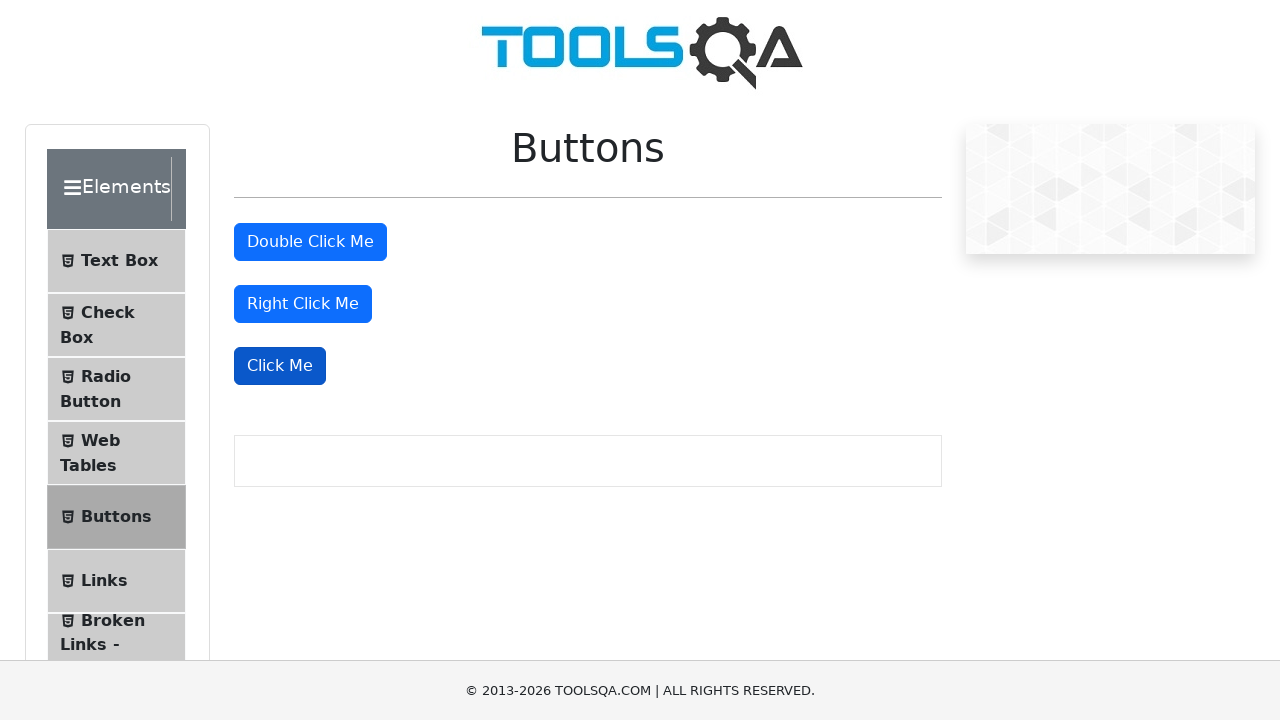

Released the mouse button to complete click and hold action at (280, 366)
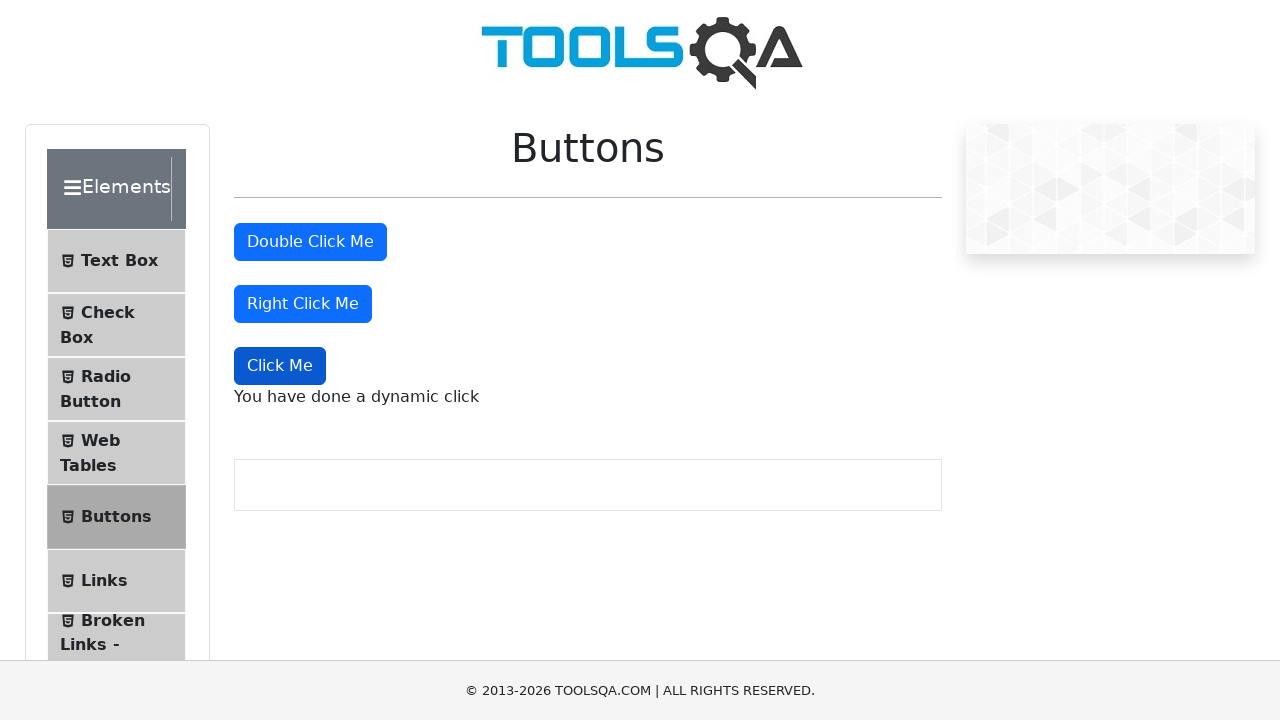

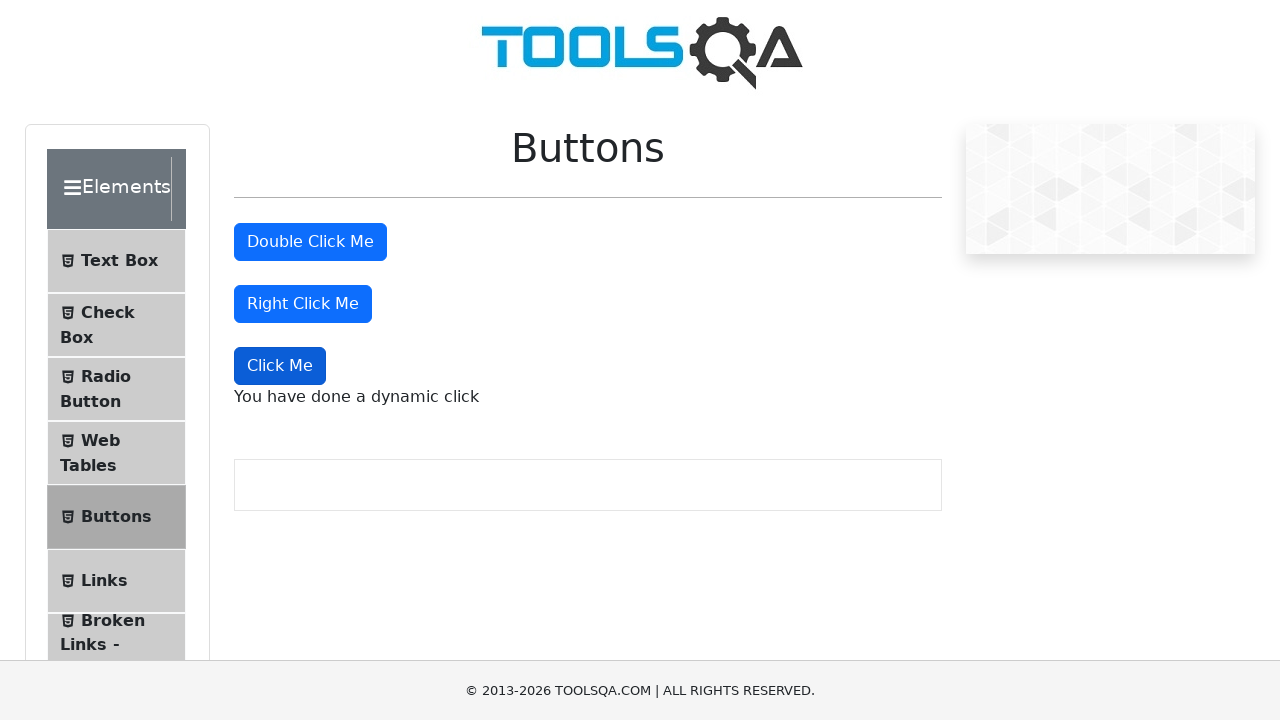